Automates playing a game of Tic-Tac-Toe by implementing a strategic AI that analyzes the board state and makes optimal moves to win or block the opponent

Starting URL: http://playtictactoe.org/

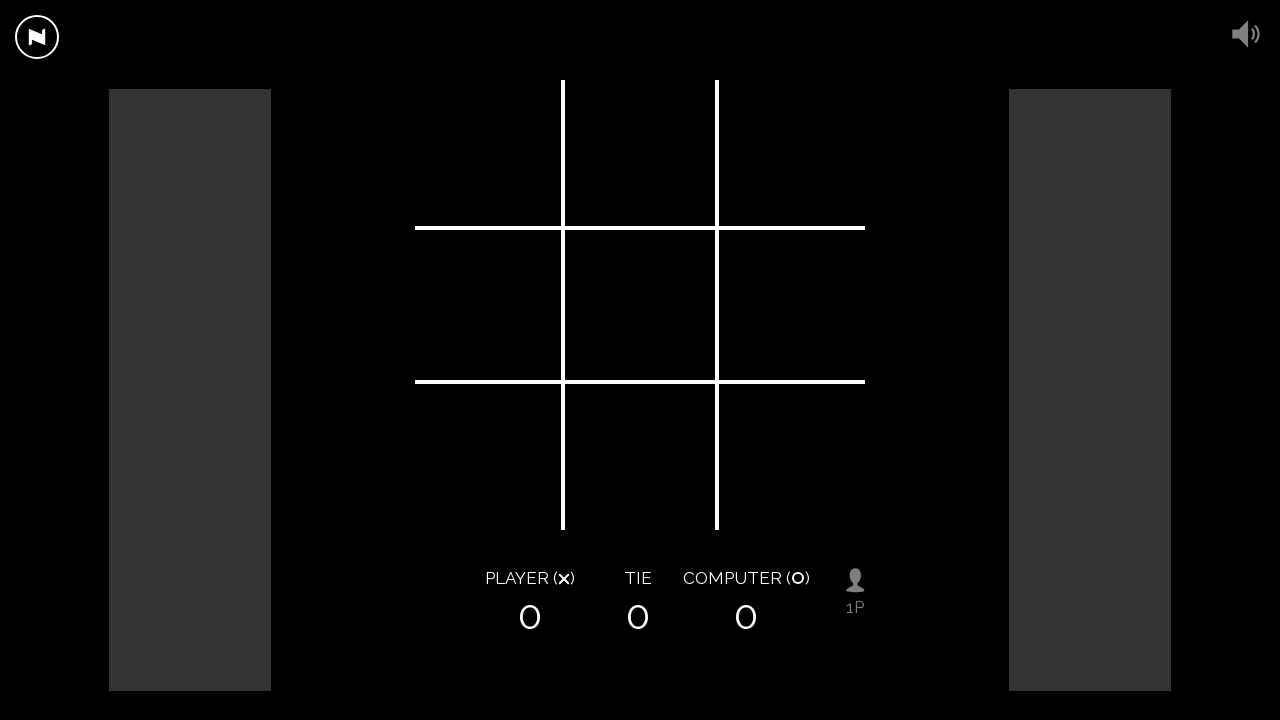

Waited 4 seconds for opponent (O) to play first
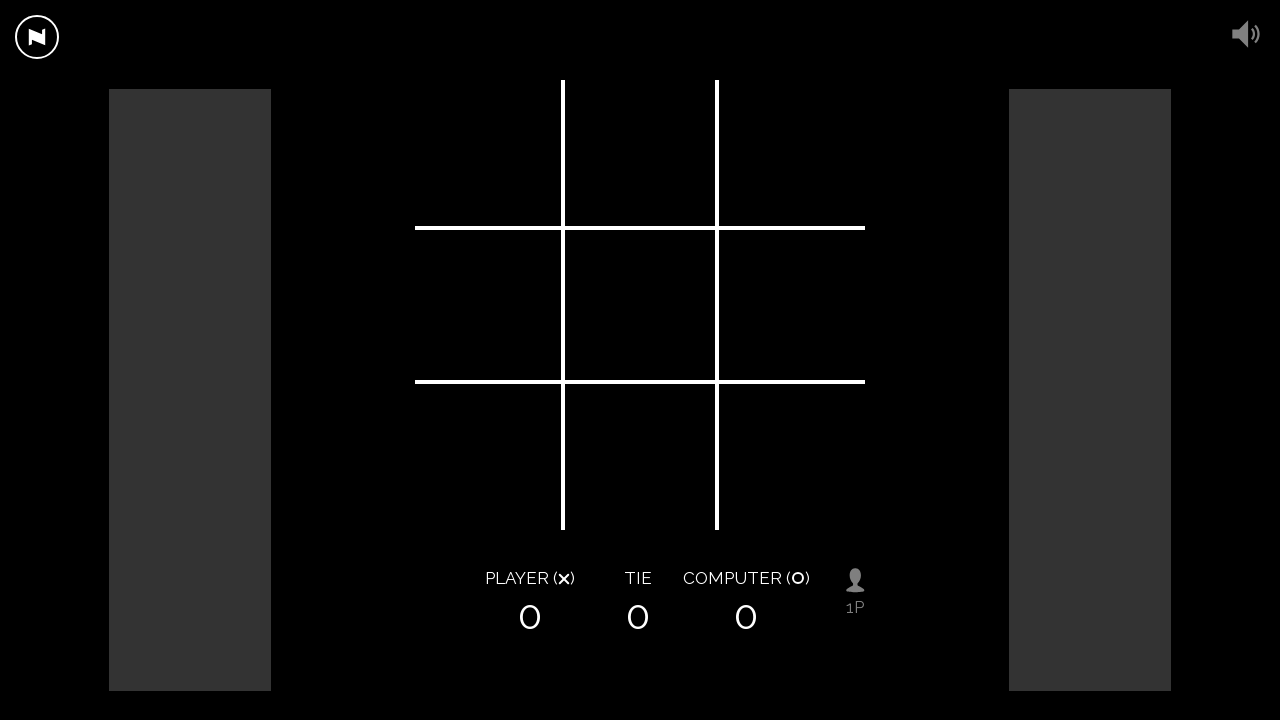

Checked board state for winner
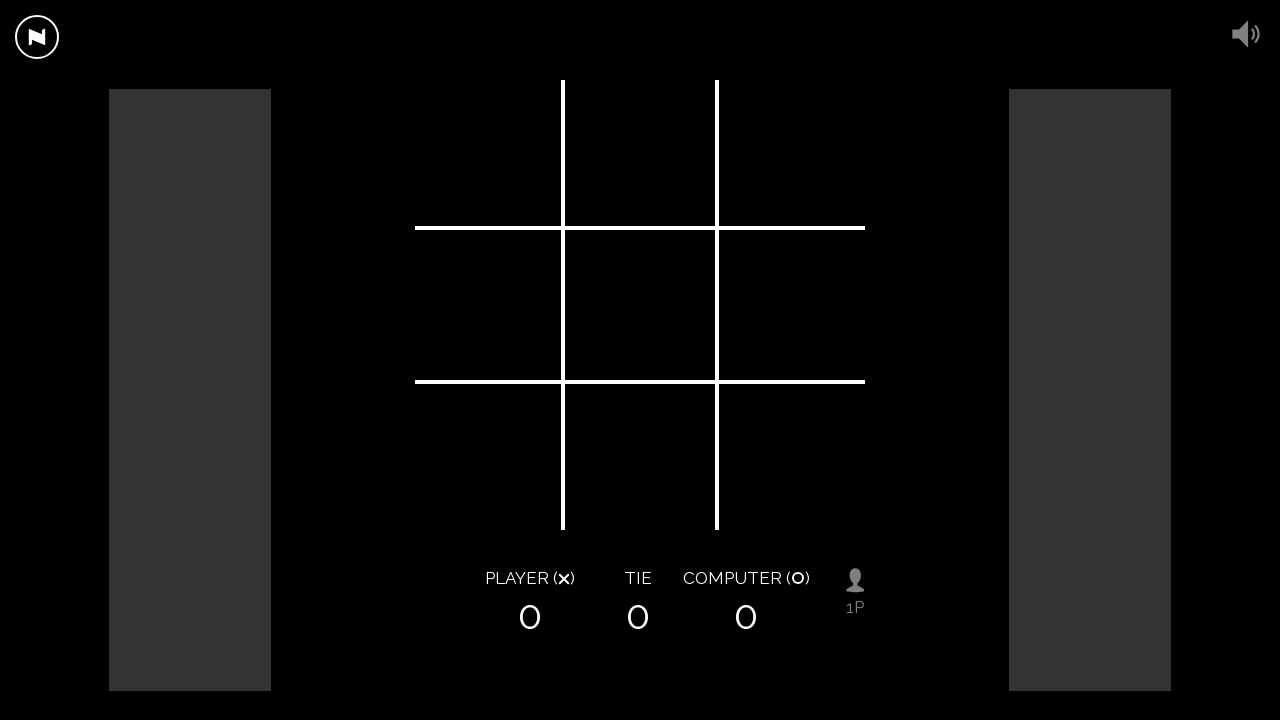

AI played best move (X) at (640, 305) on div.square:not(.top):not(.bottom):not(.left):not(.right)
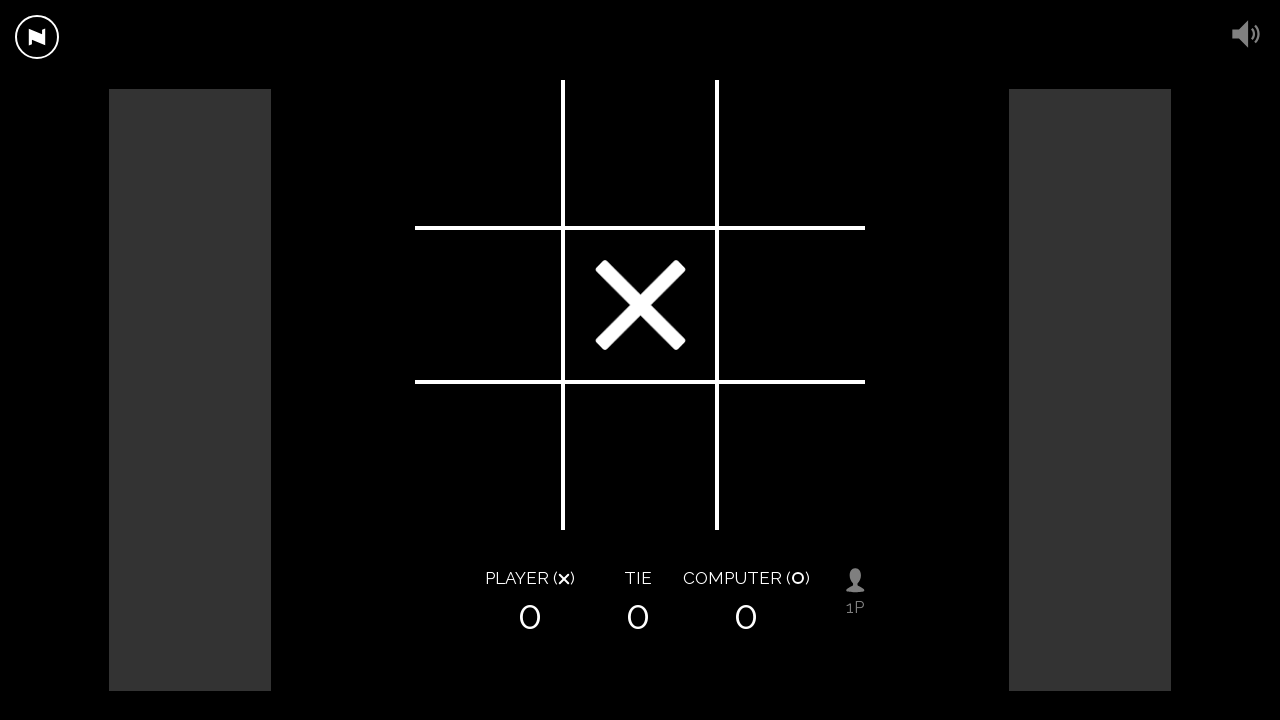

Waited 2 seconds for opponent response
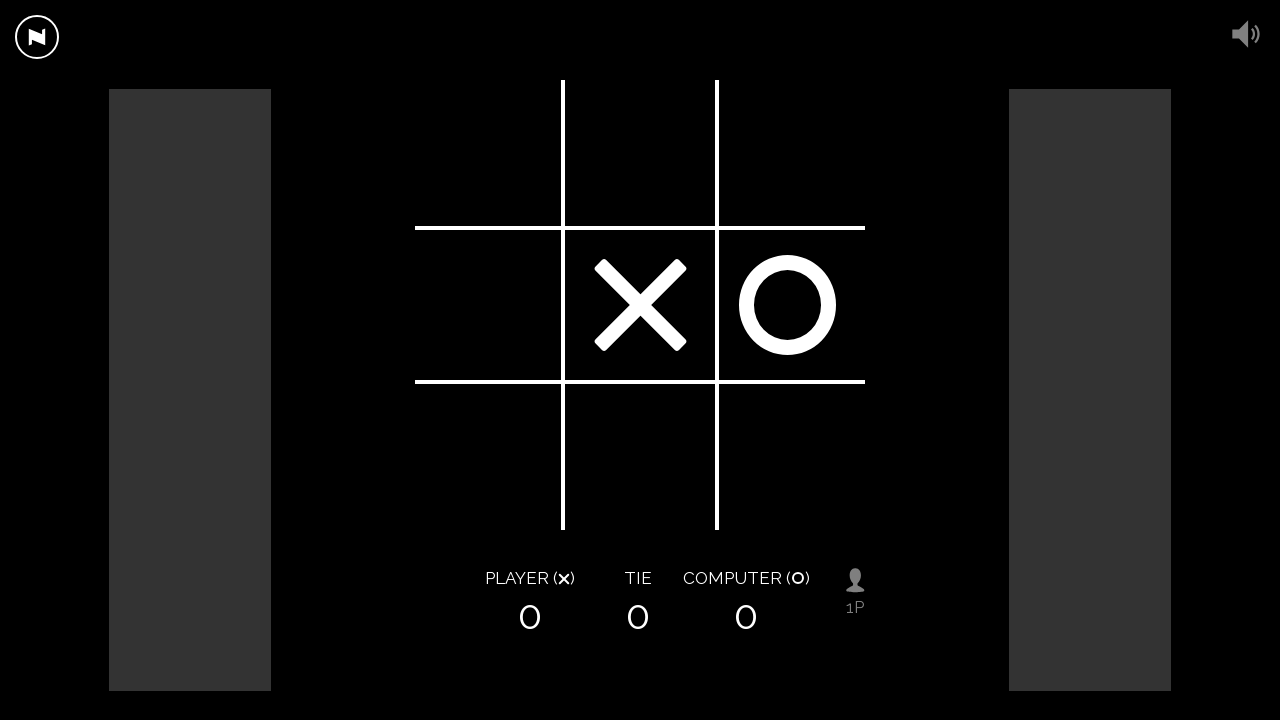

Checked board state after AI move
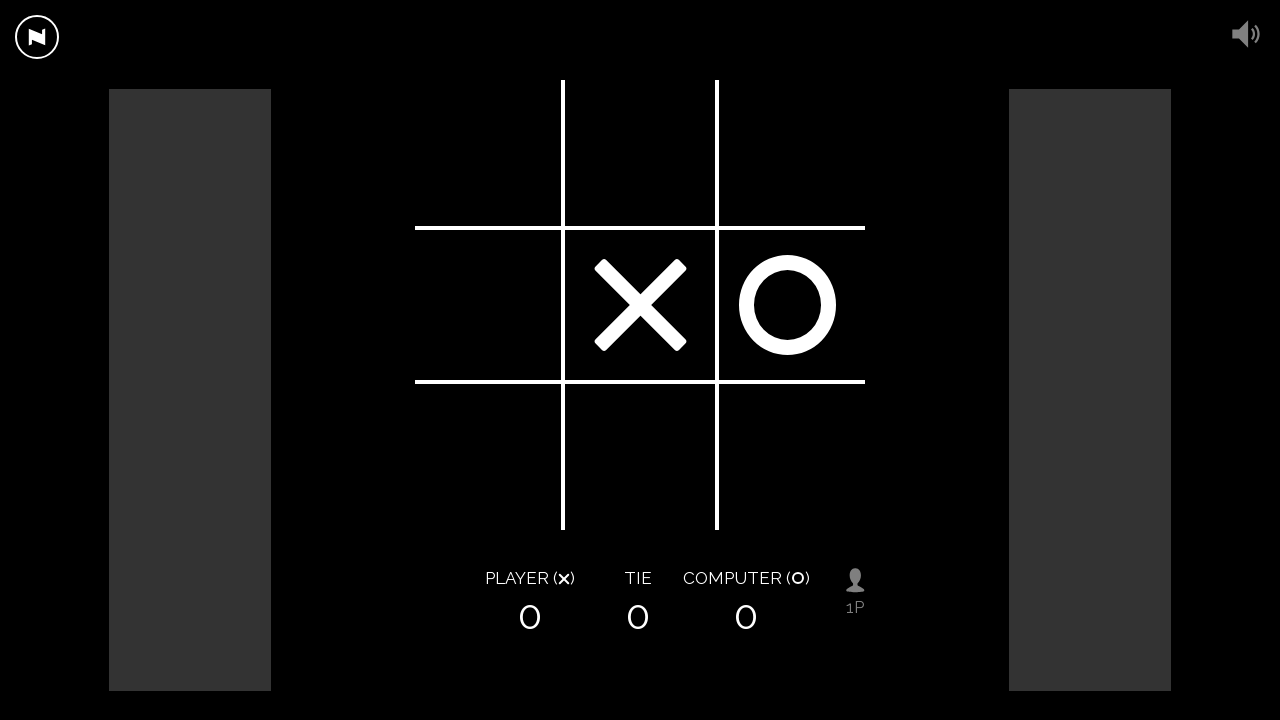

Checked board state for winner
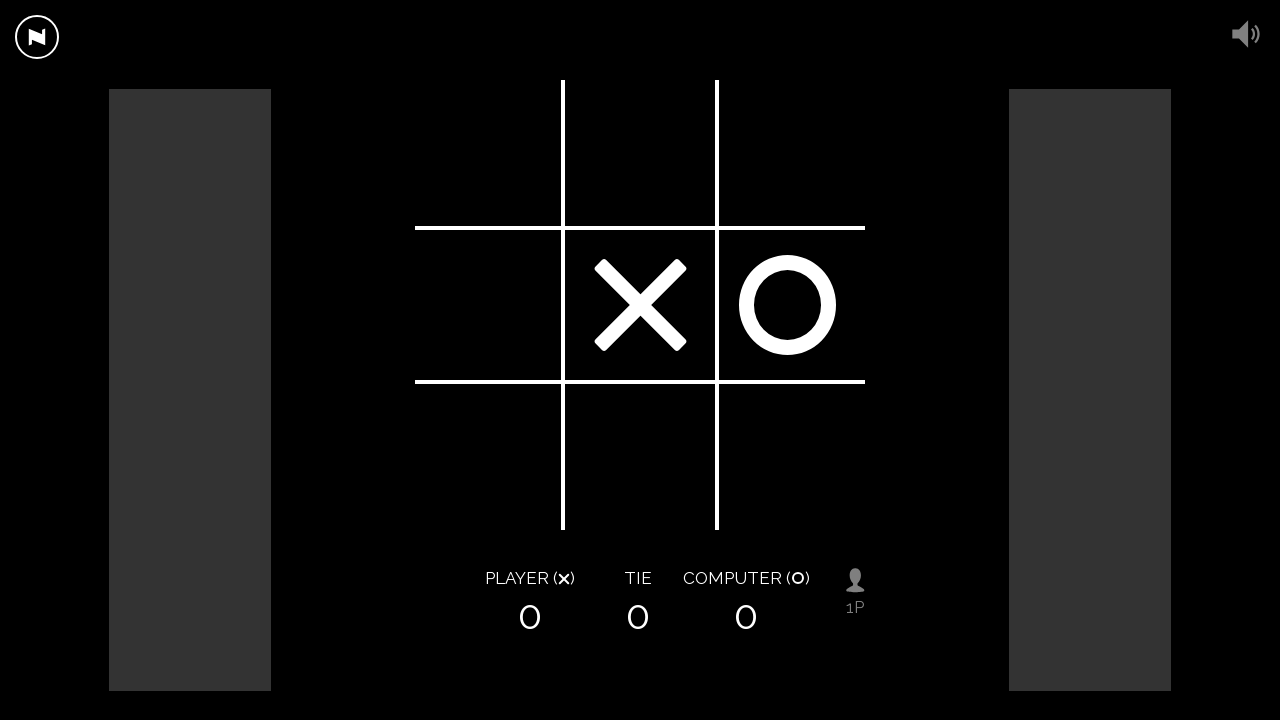

AI played best move (X) at (490, 155) on div.square.top.left
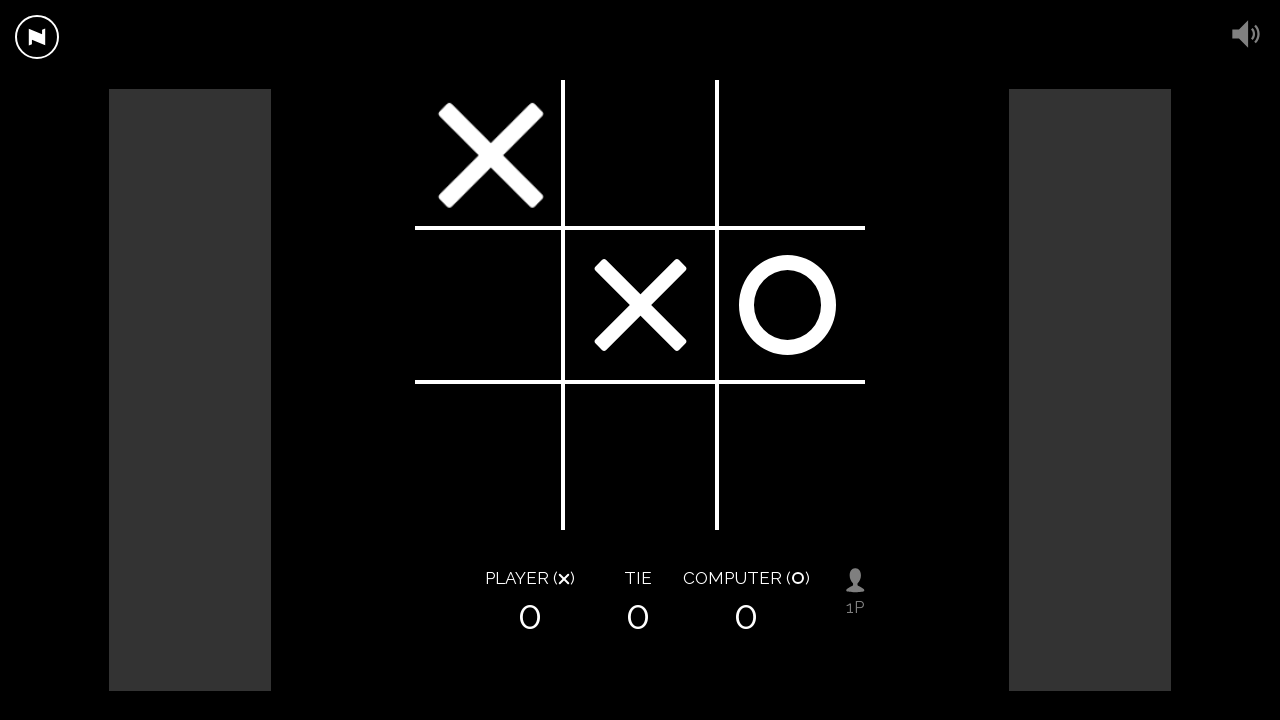

Waited 2 seconds for opponent response
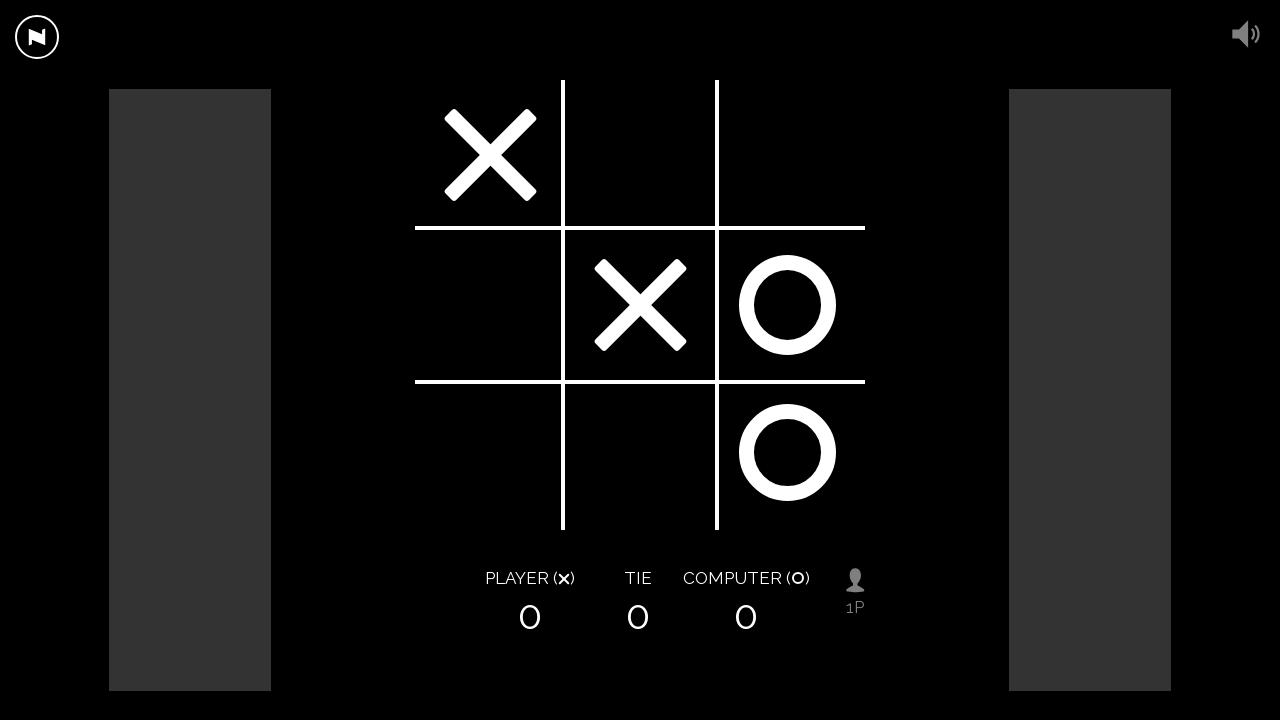

Checked board state after AI move
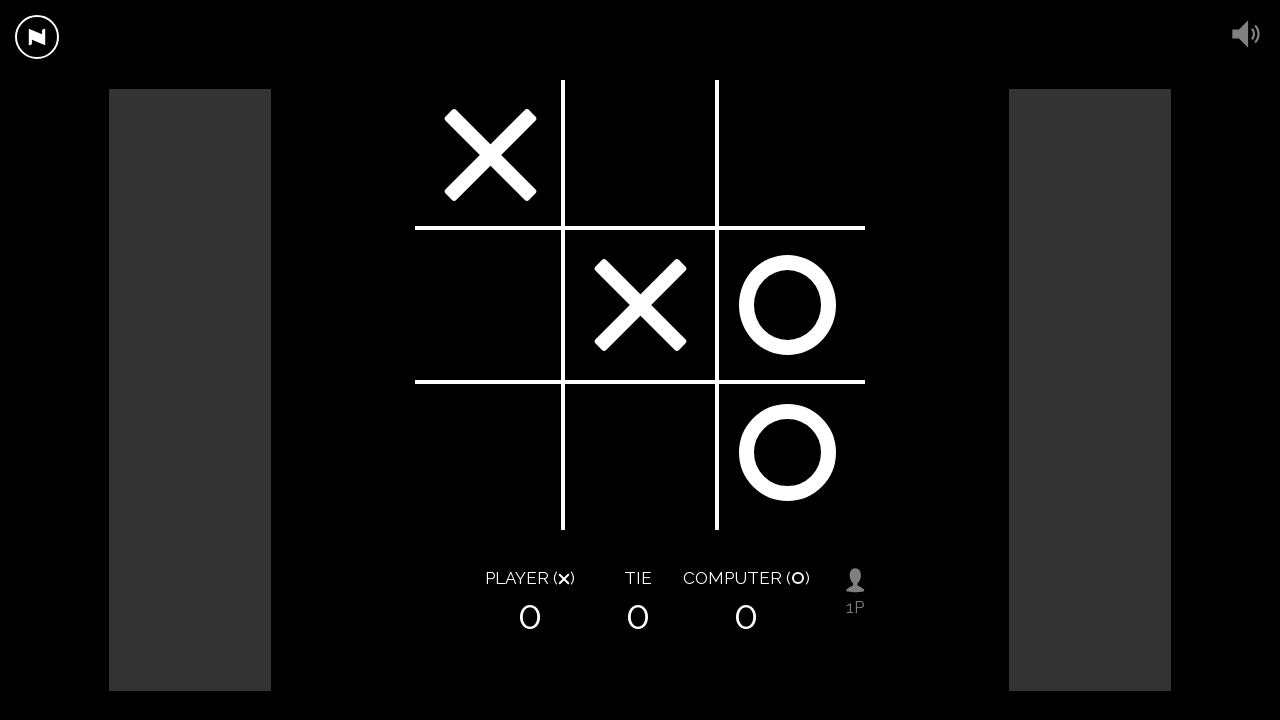

Checked board state for winner
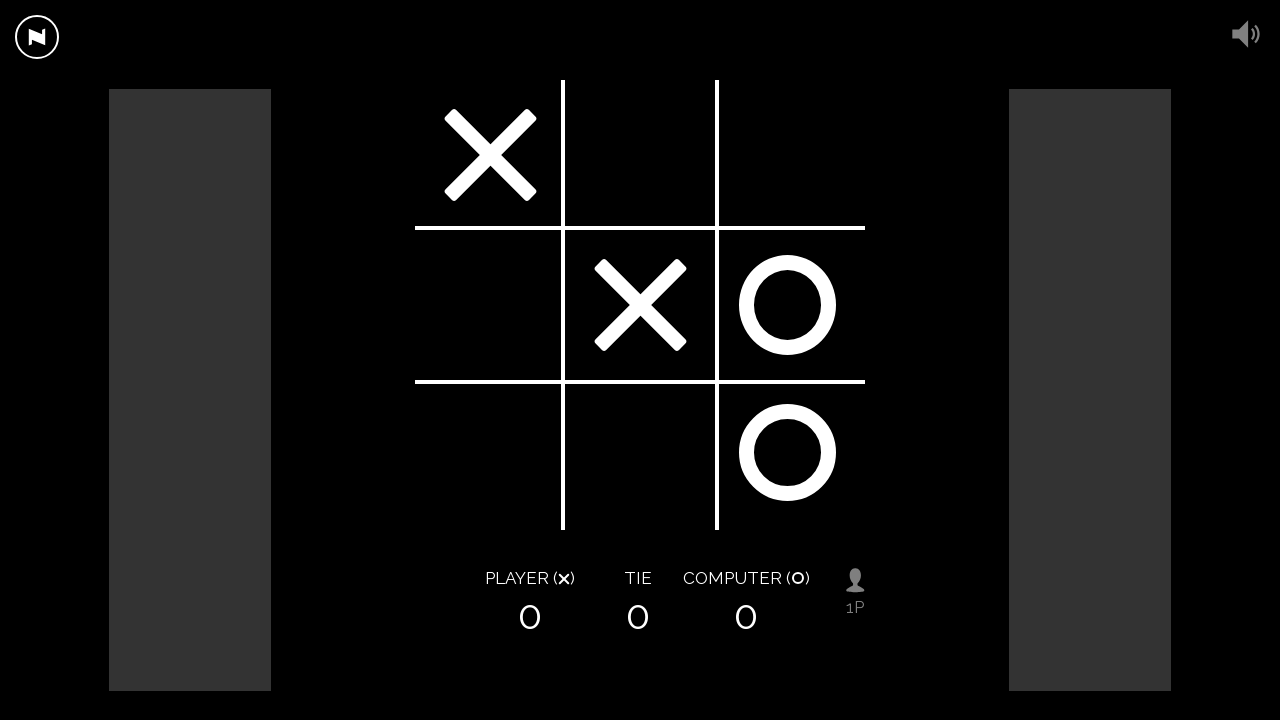

AI played best move (X) at (790, 155) on div.square.top.right
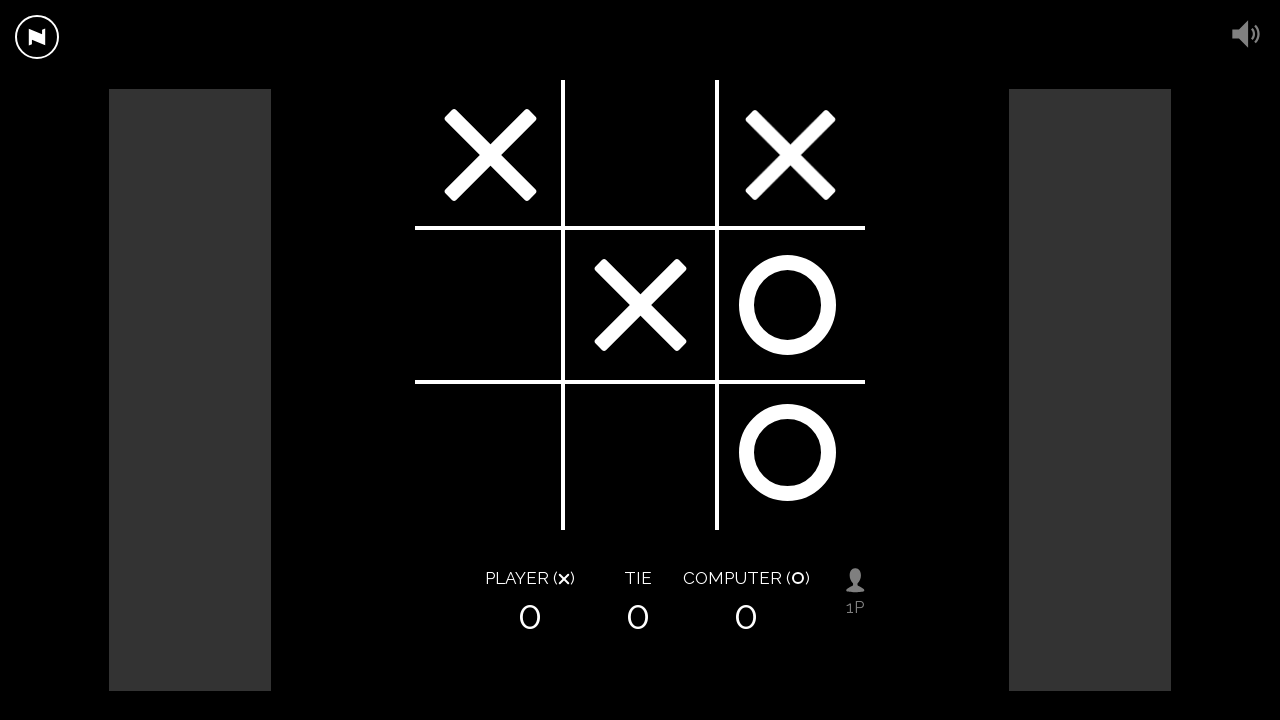

Waited 2 seconds for opponent response
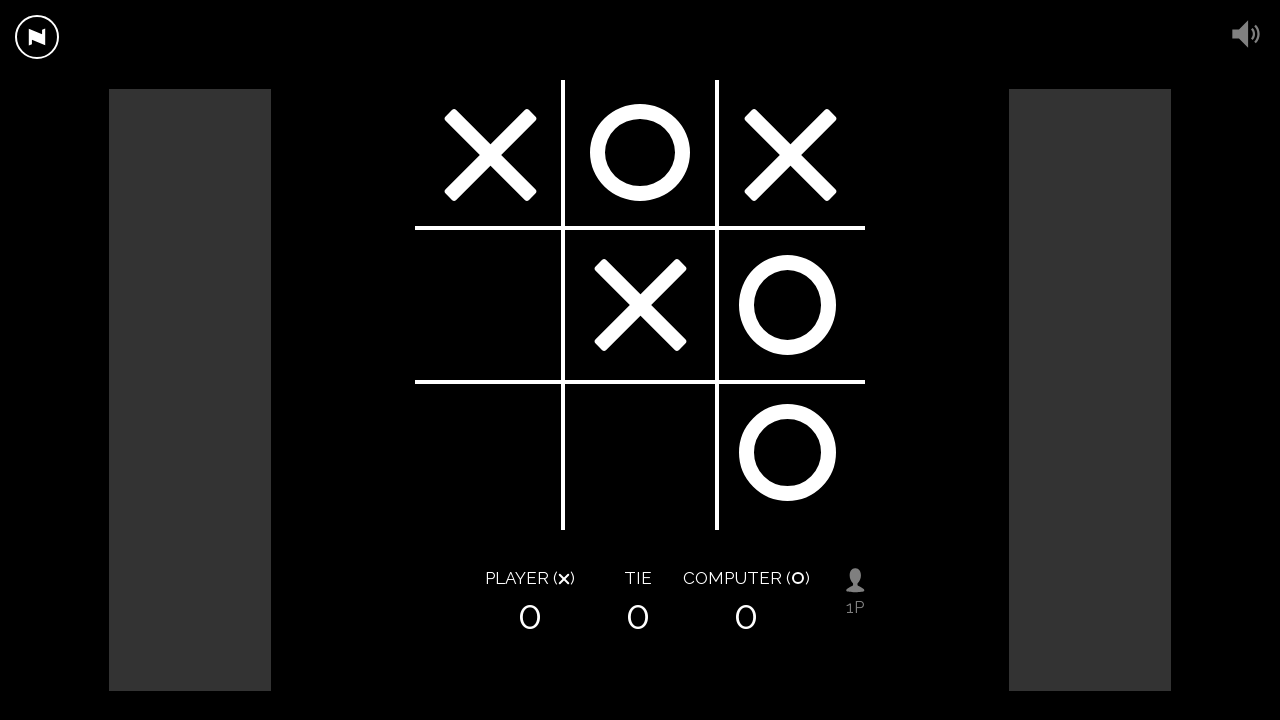

Checked board state after AI move
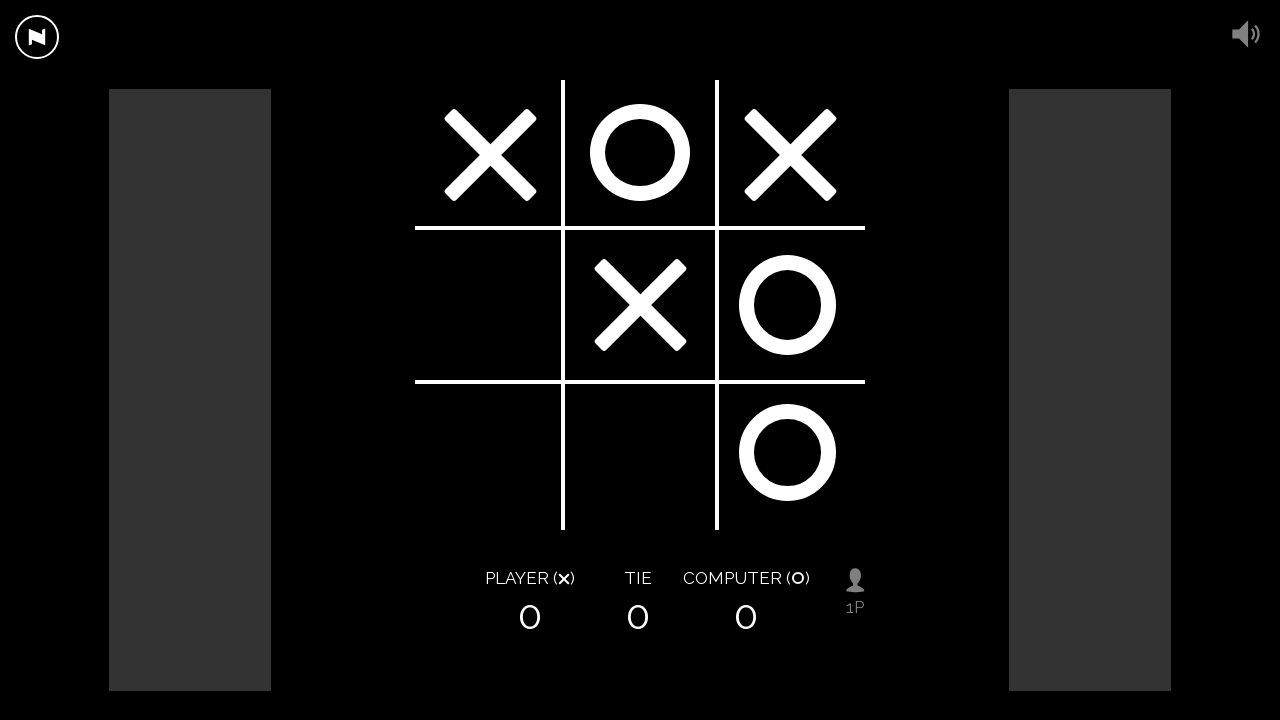

Checked board state for winner
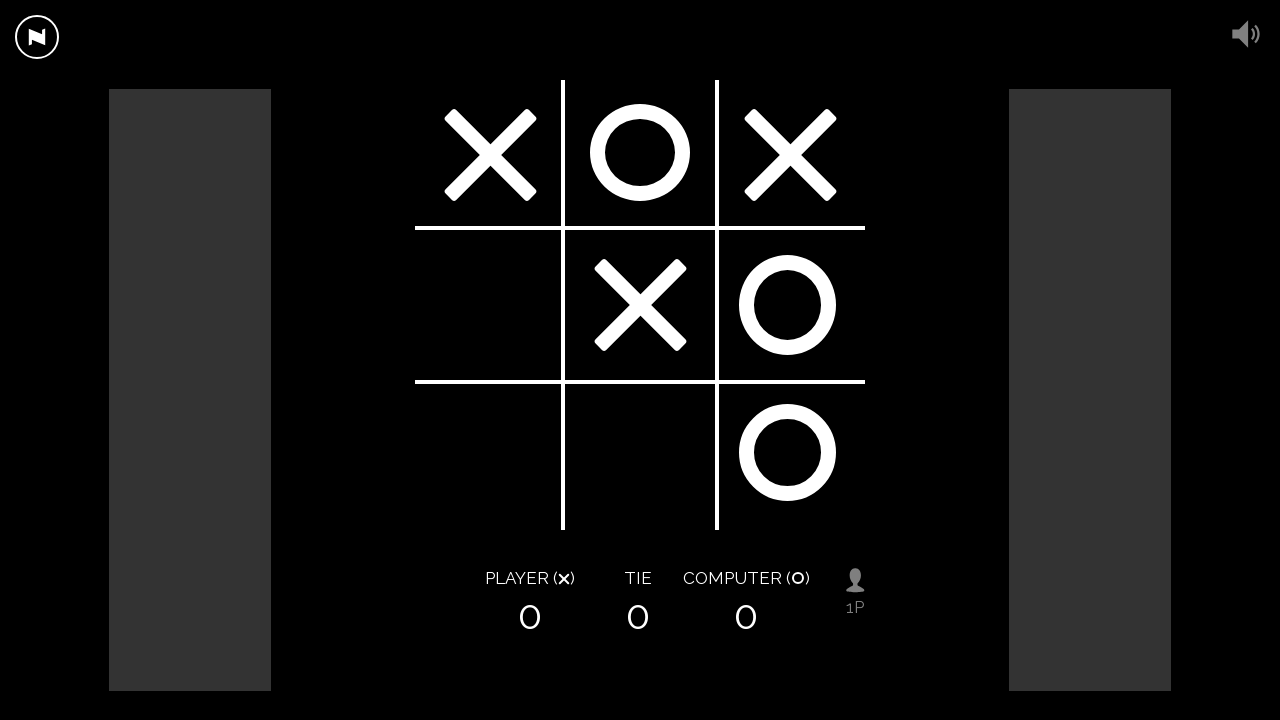

AI played best move (X) at (490, 455) on div.square.bottom.left
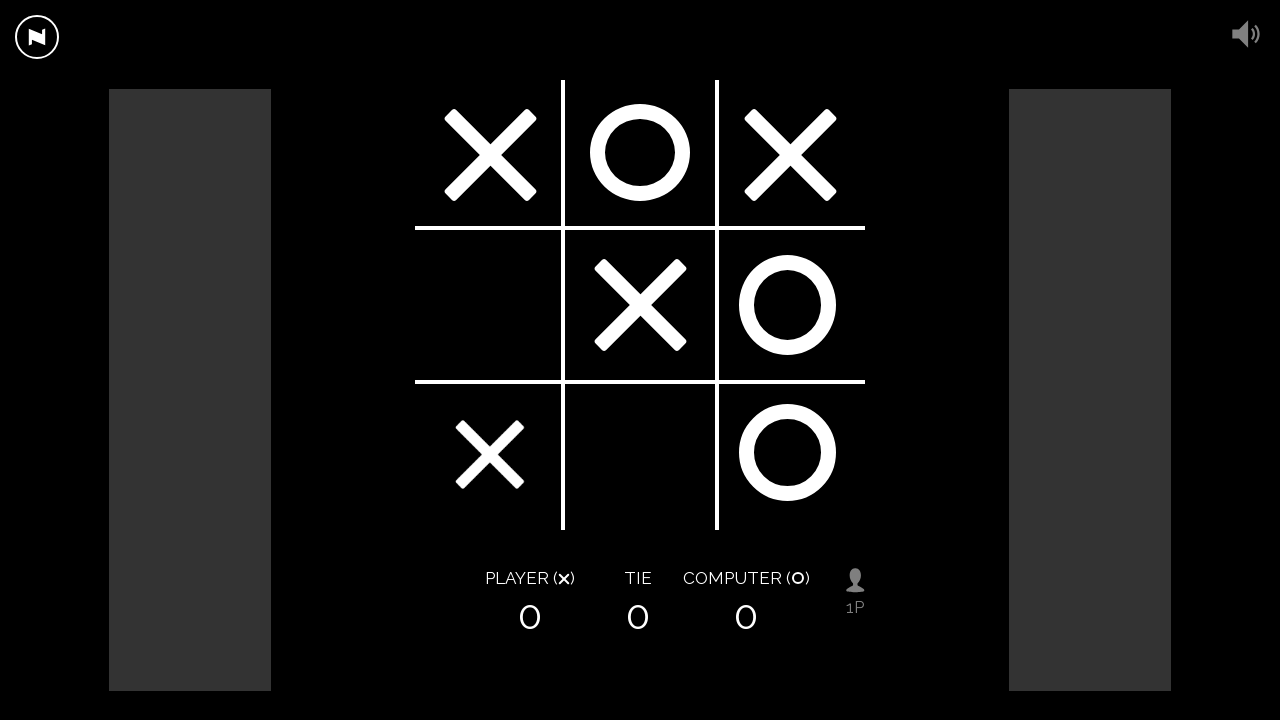

Waited 2 seconds for opponent response
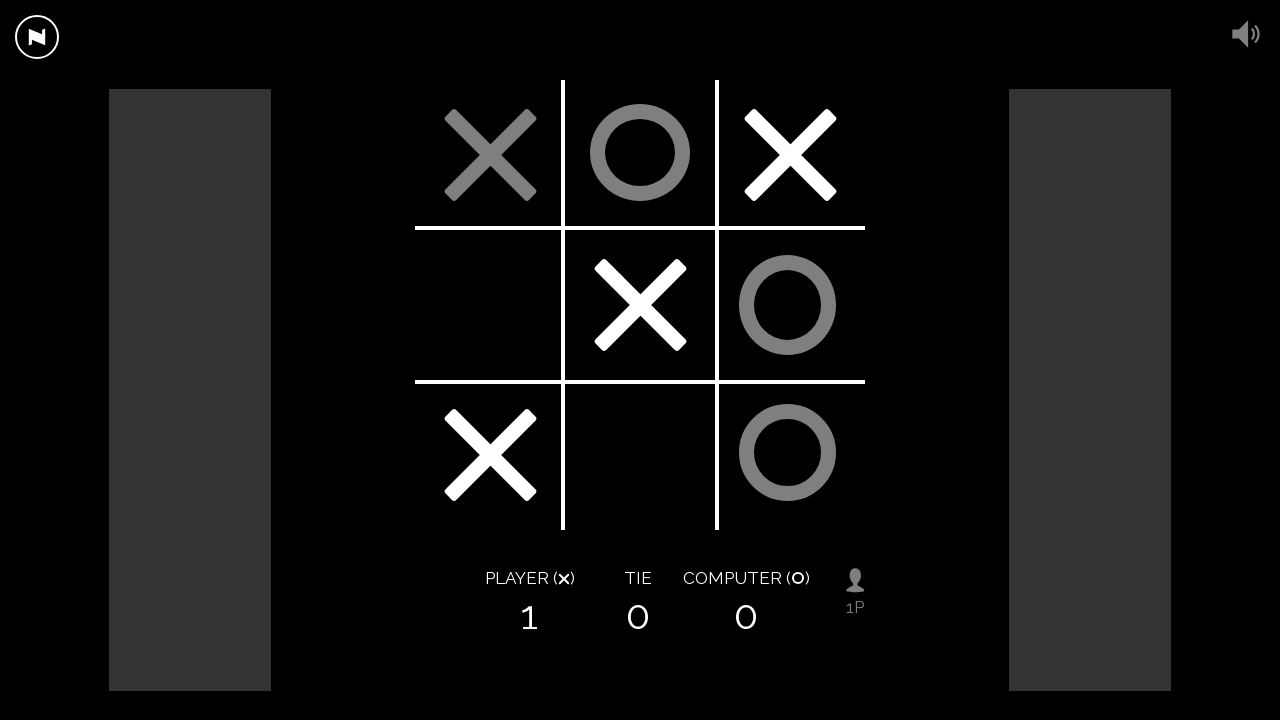

Checked board state after AI move
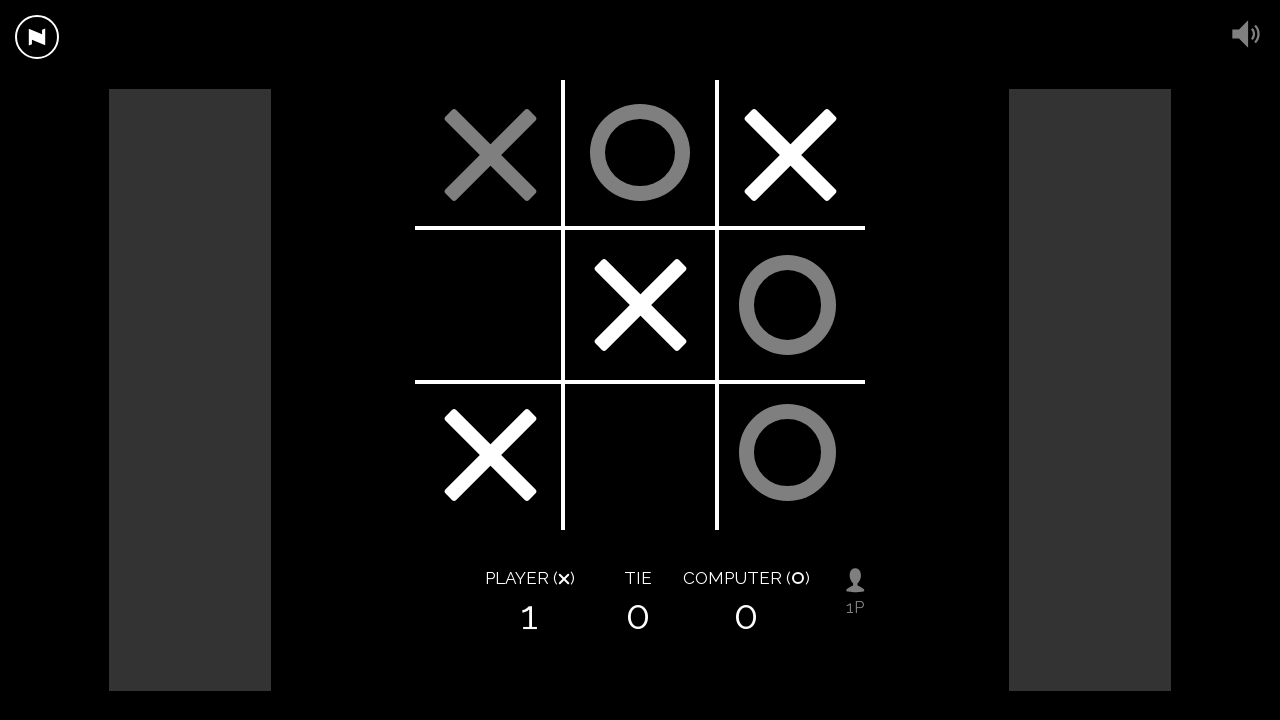

Game ended with result: x
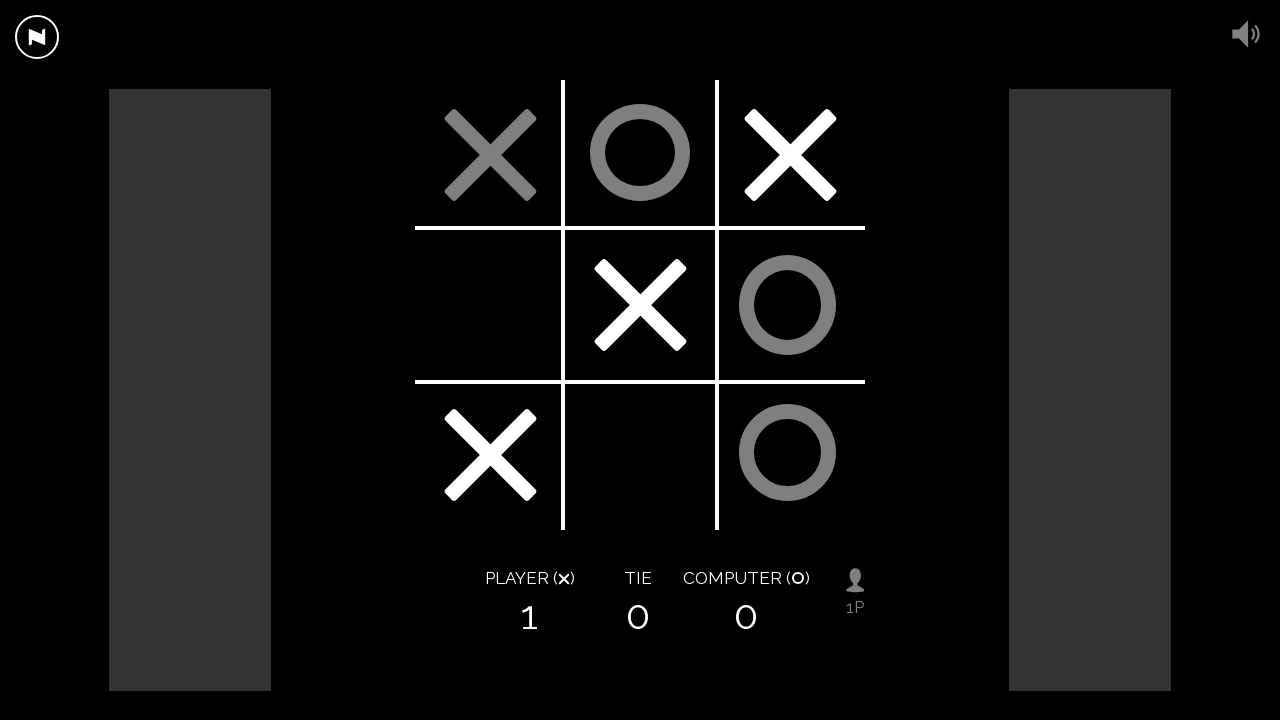

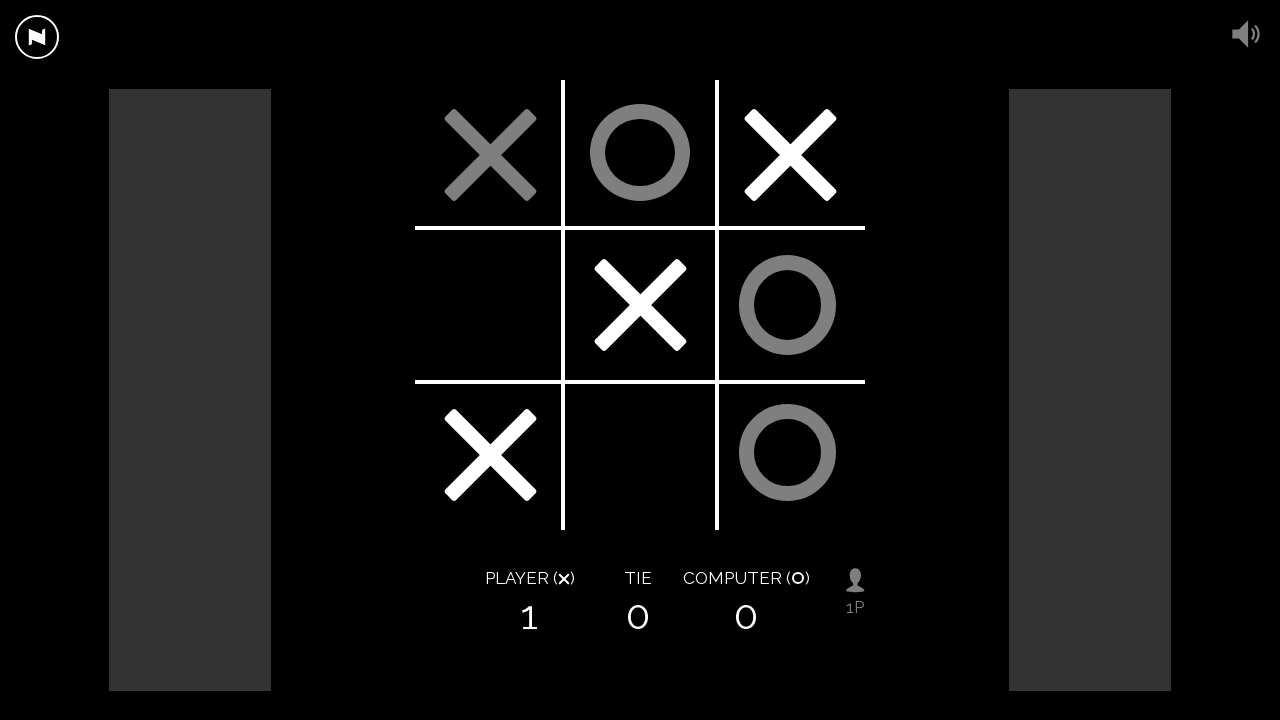